Navigates to jQuery UI homepage and clicks on the QUnit external link to verify the QUnit page loads correctly by checking the page title.

Starting URL: https://jqueryui.com/

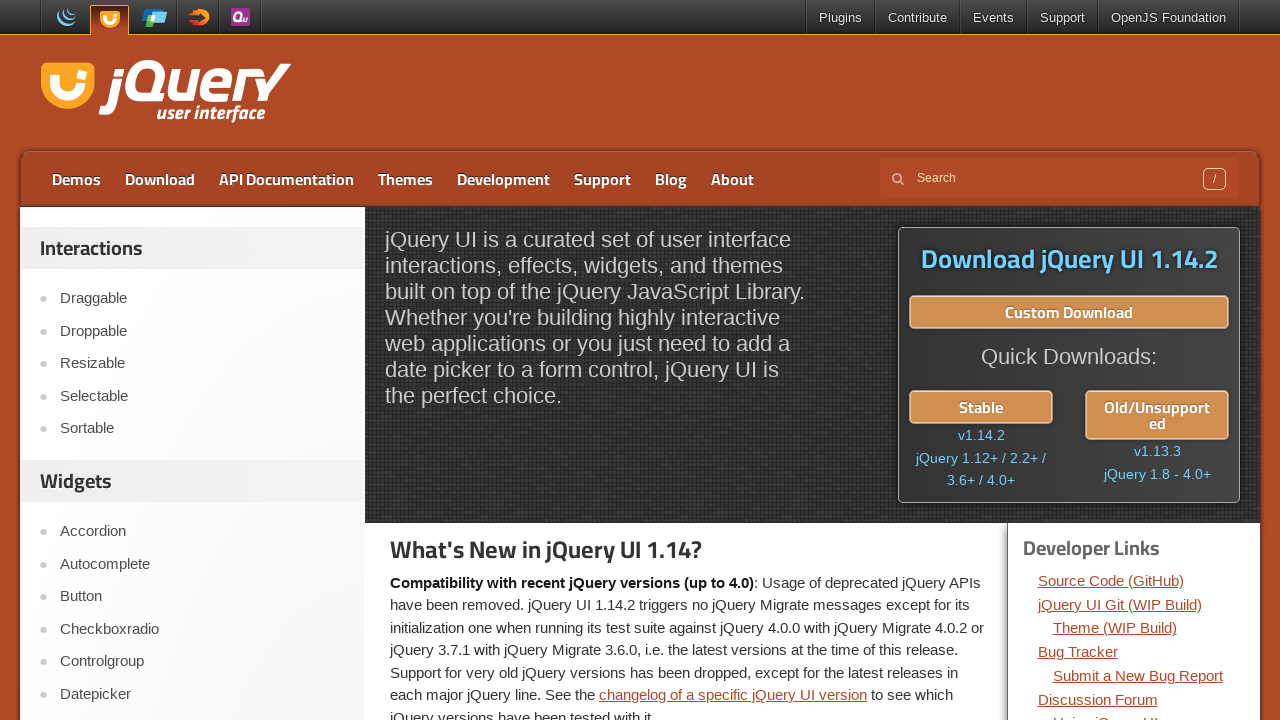

Navigated to jQuery UI homepage
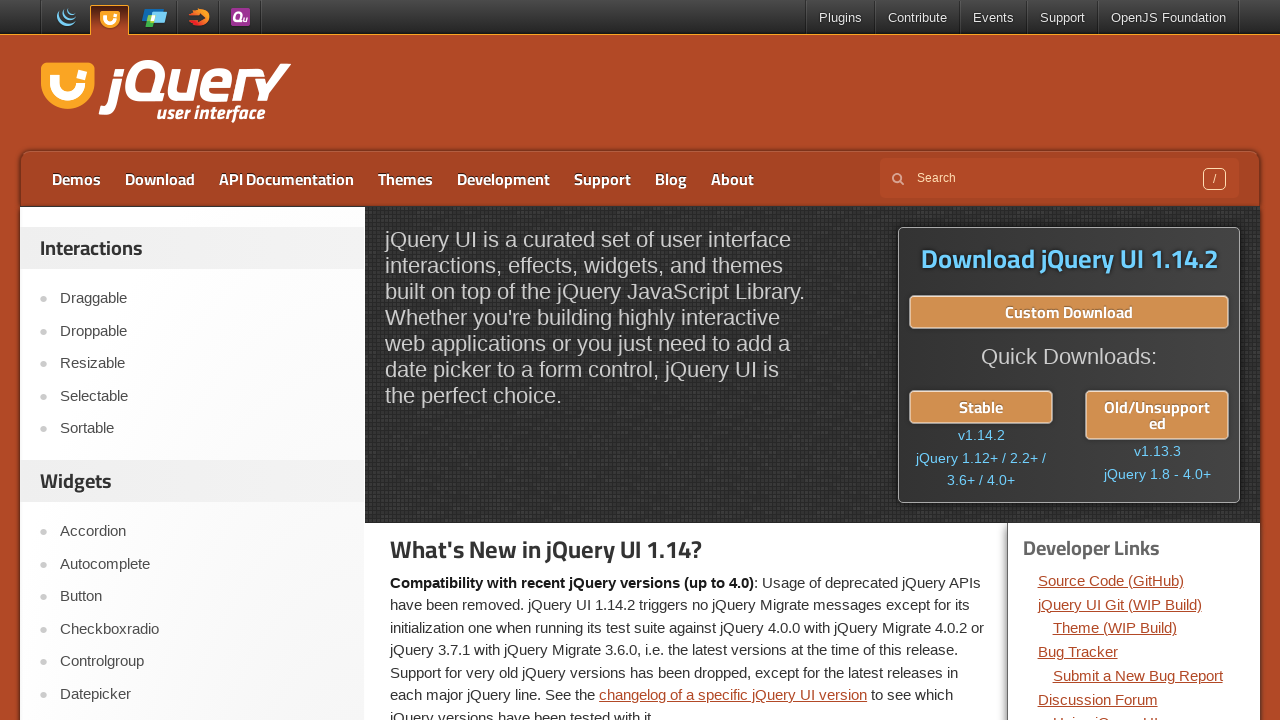

Clicked on QUnit external link at (240, 18) on a[href='https://qunitjs.com/']
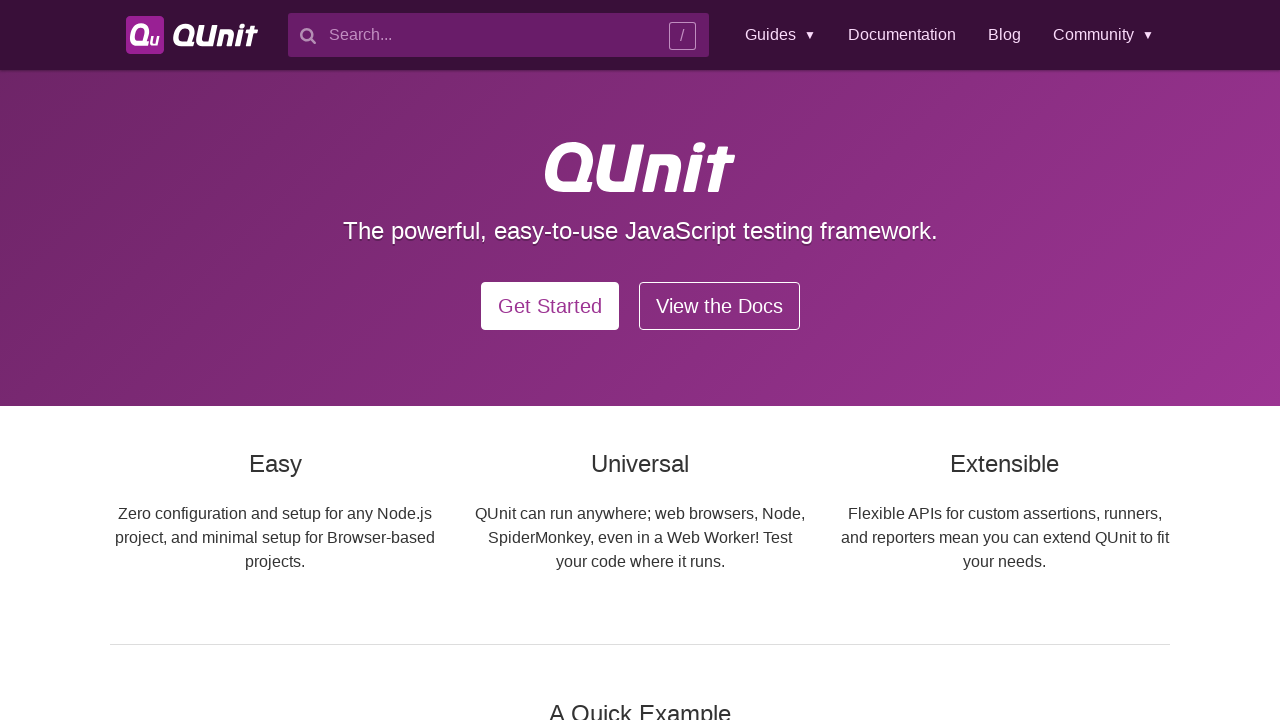

QUnit page loaded and DOM content ready
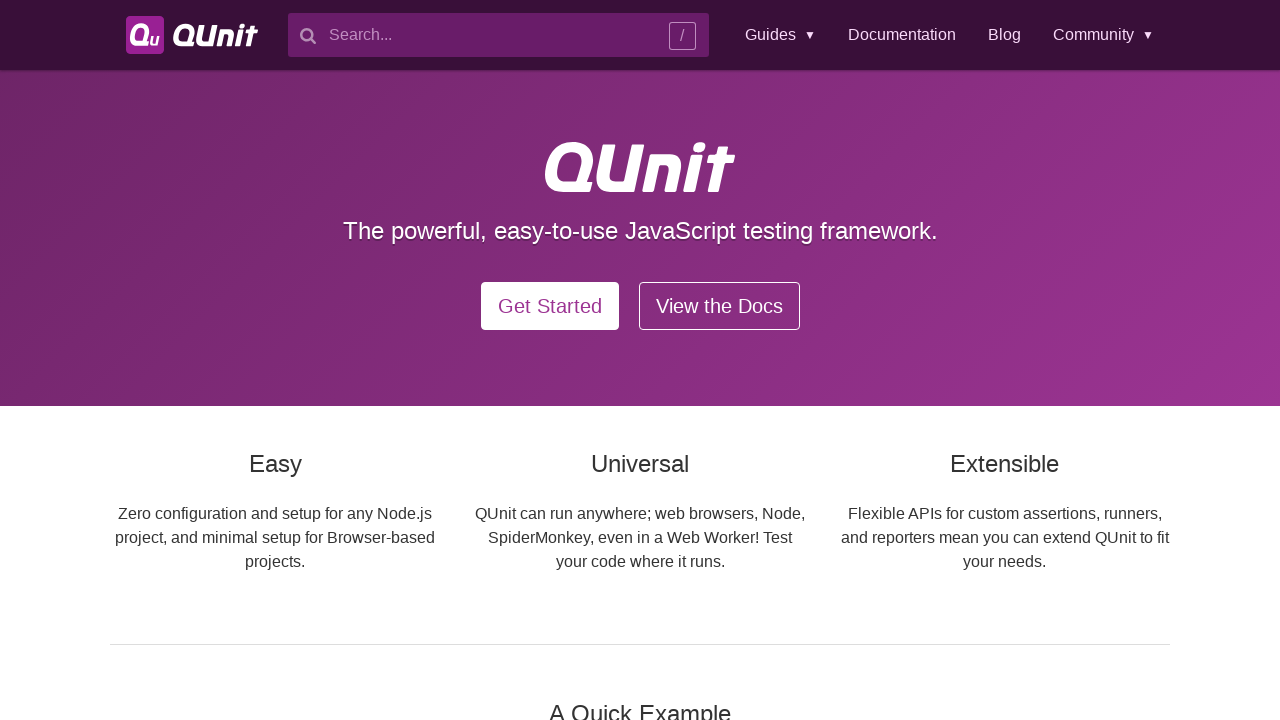

Retrieved page title: 'QUnit'
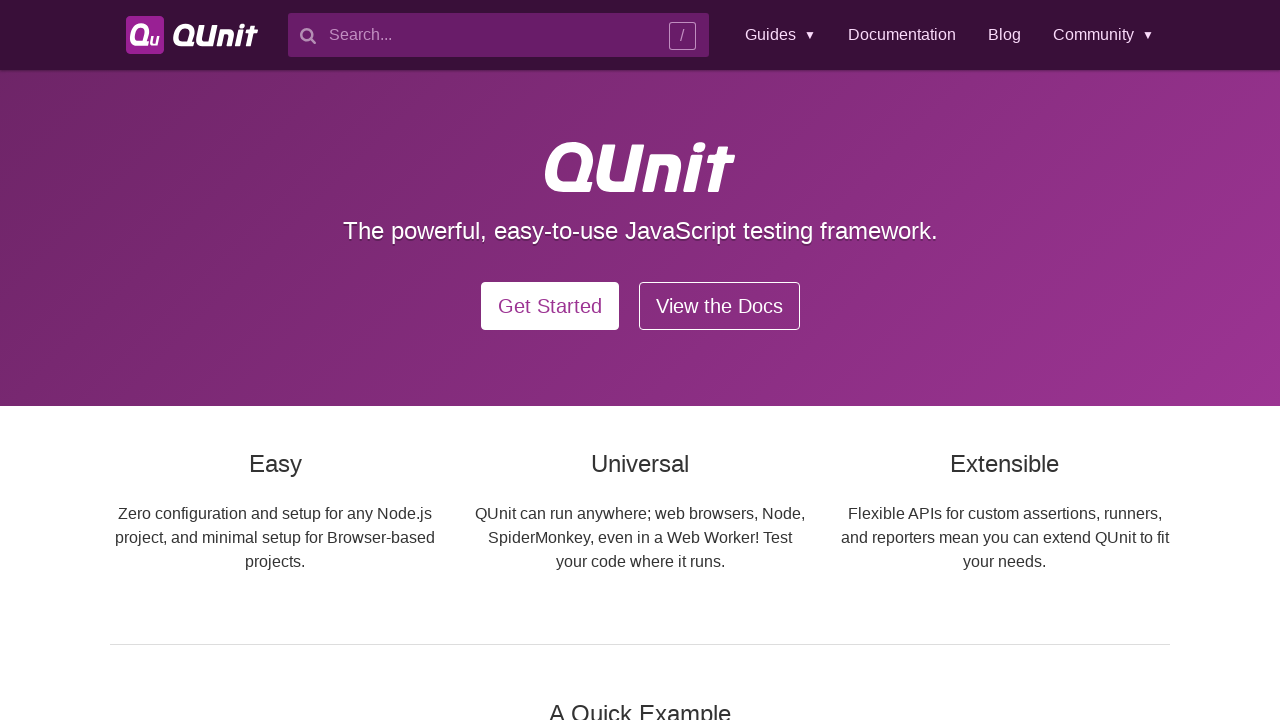

Verified page title is 'QUnit'
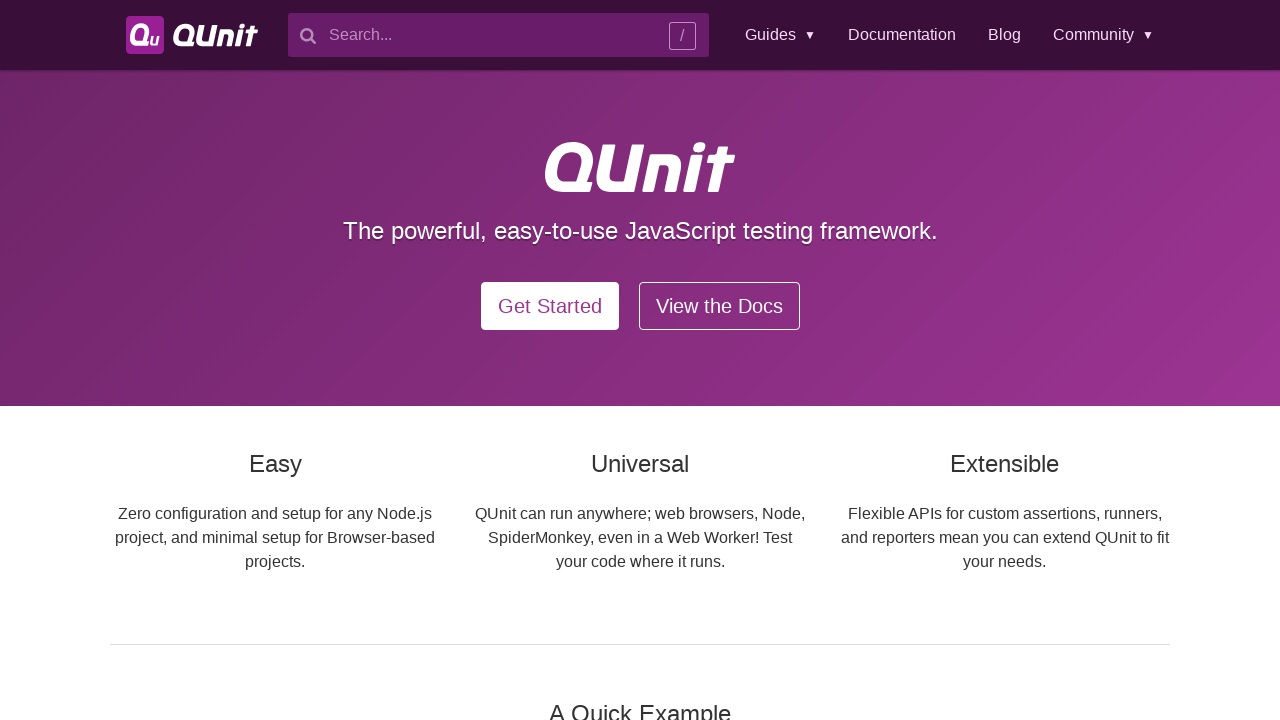

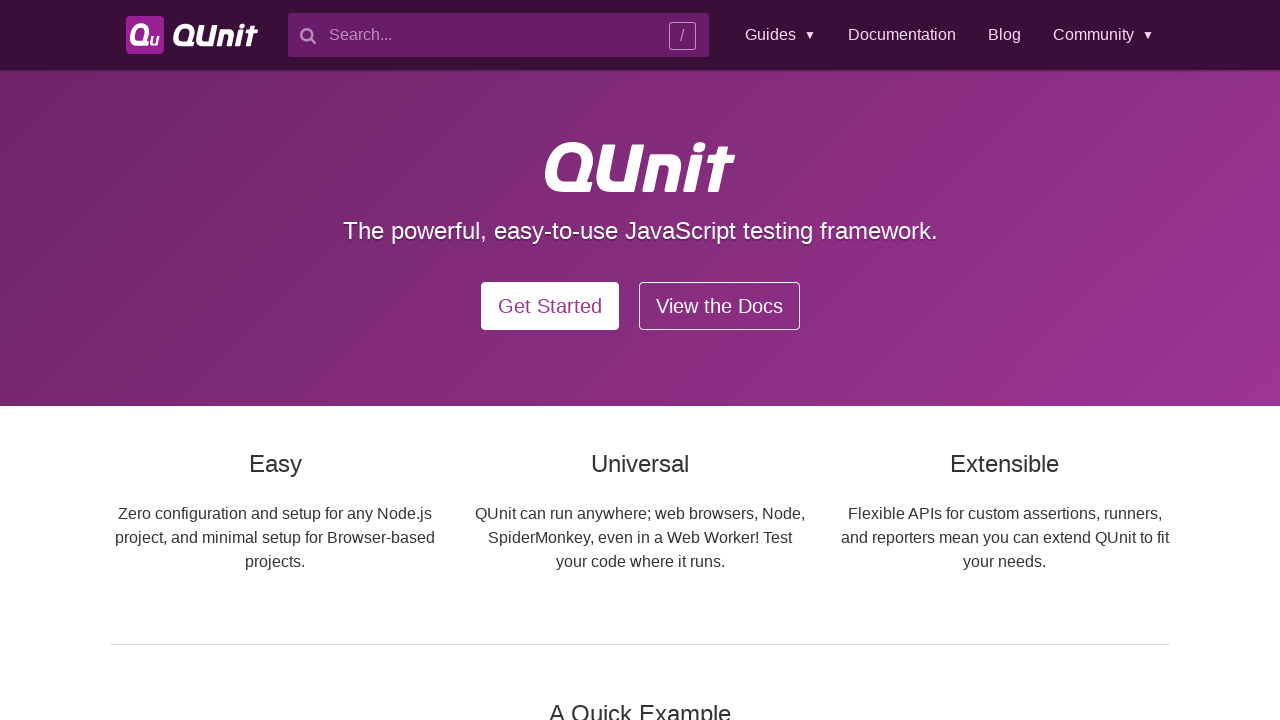